Tests mouse hover functionality by hovering over an element and clicking "Top", then opens a new tab link and navigates to a blog page on a different domain.

Starting URL: https://rahulshettyacademy.com/AutomationPractice/

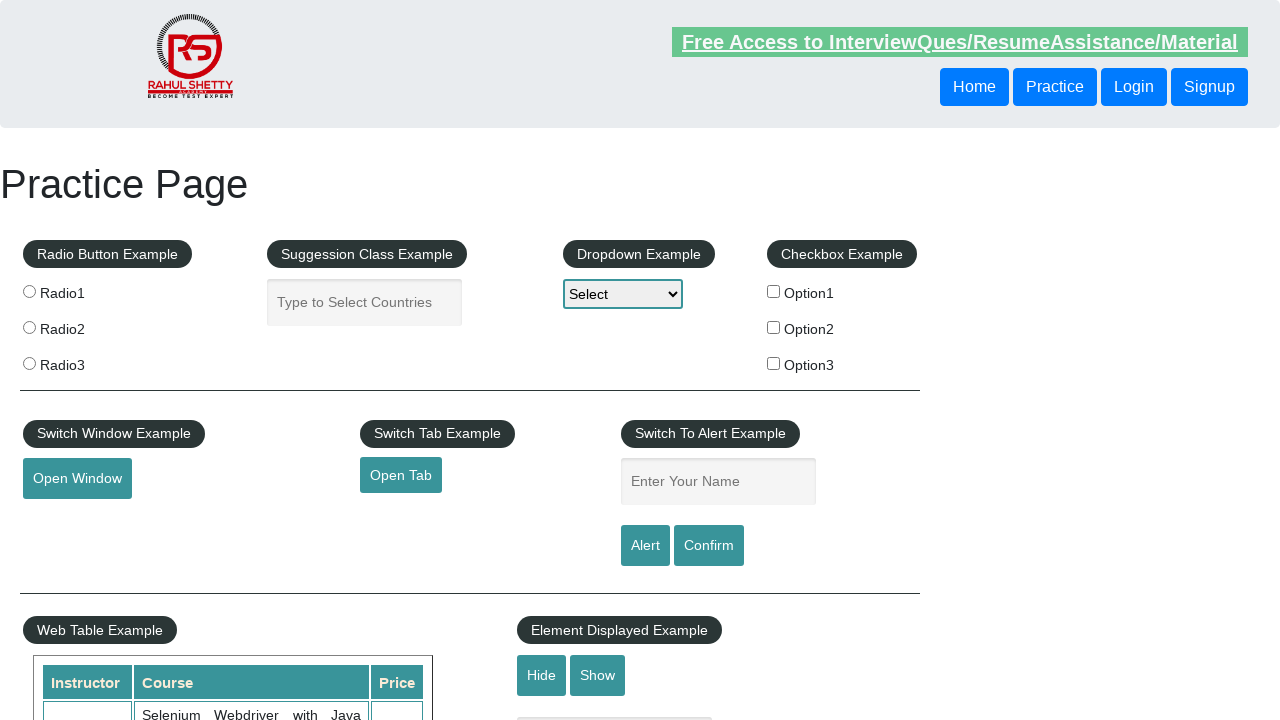

Hovered over mouse hover element at (83, 361) on #mousehover
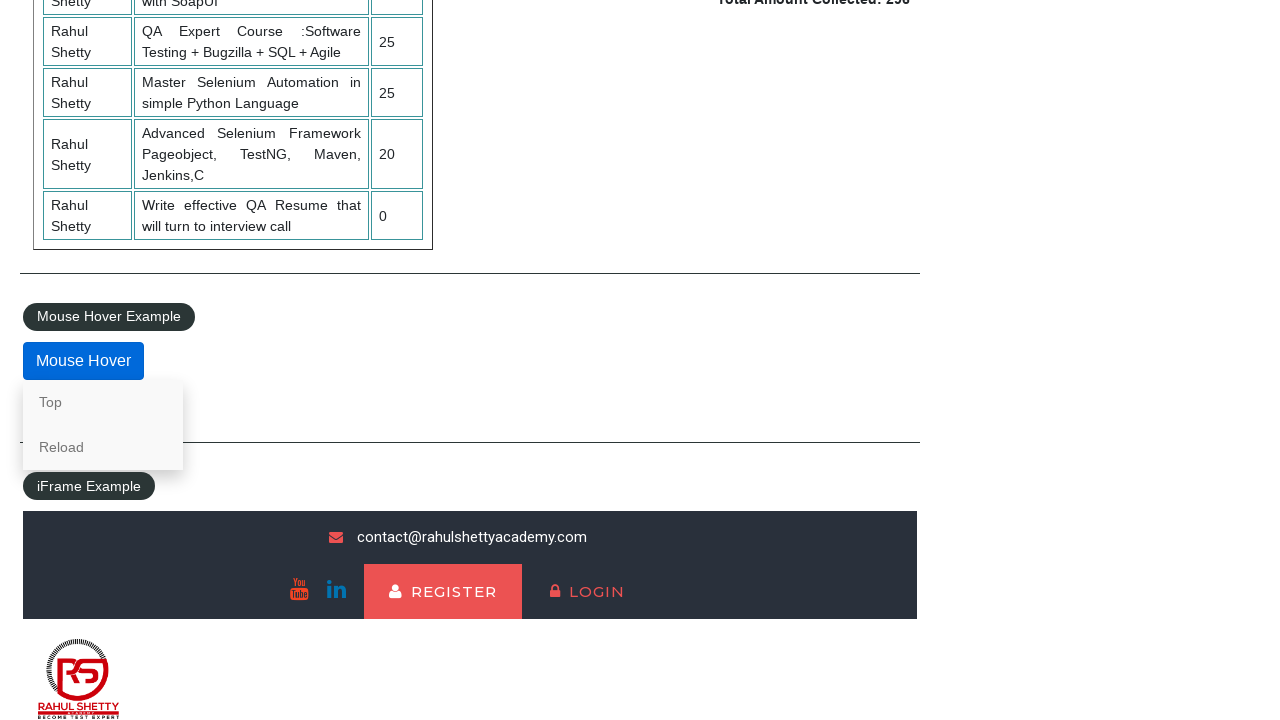

Clicked 'Top' button from hover menu at (103, 402) on text=Top
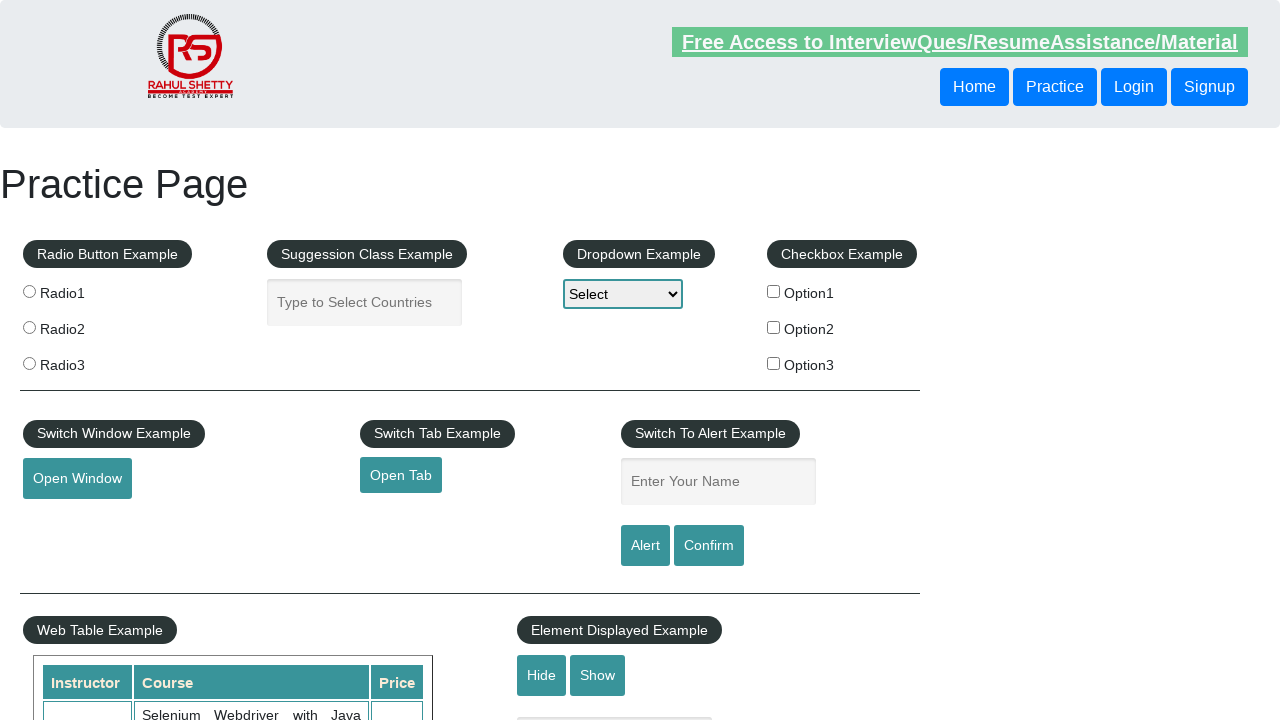

Verified URL navigated to #top anchor
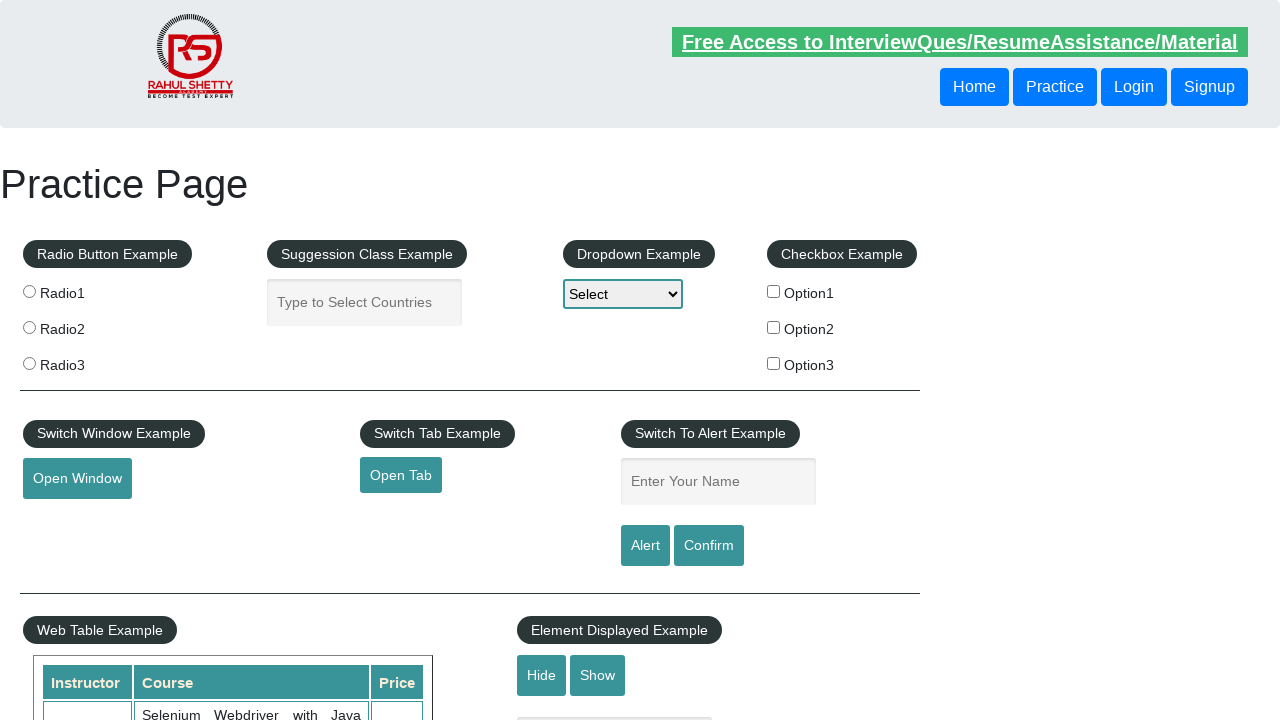

Clicked opentab link to open new tab at (401, 475) on #opentab
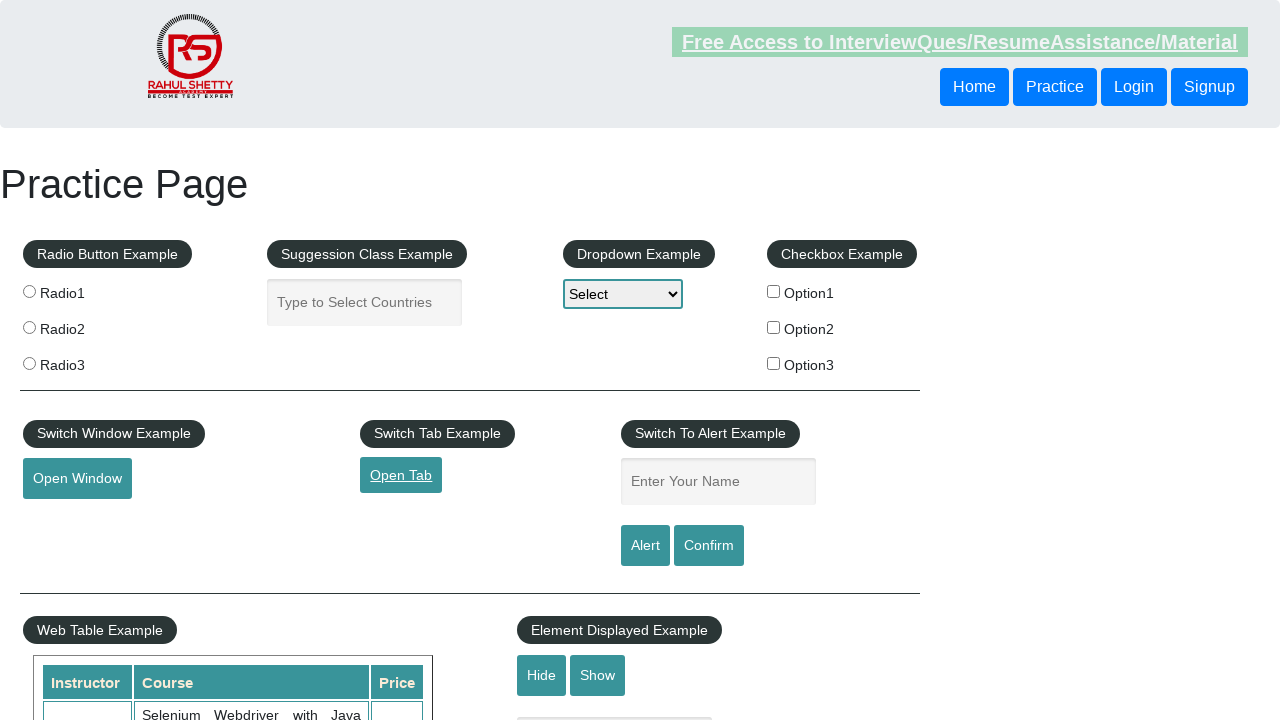

New tab loaded successfully
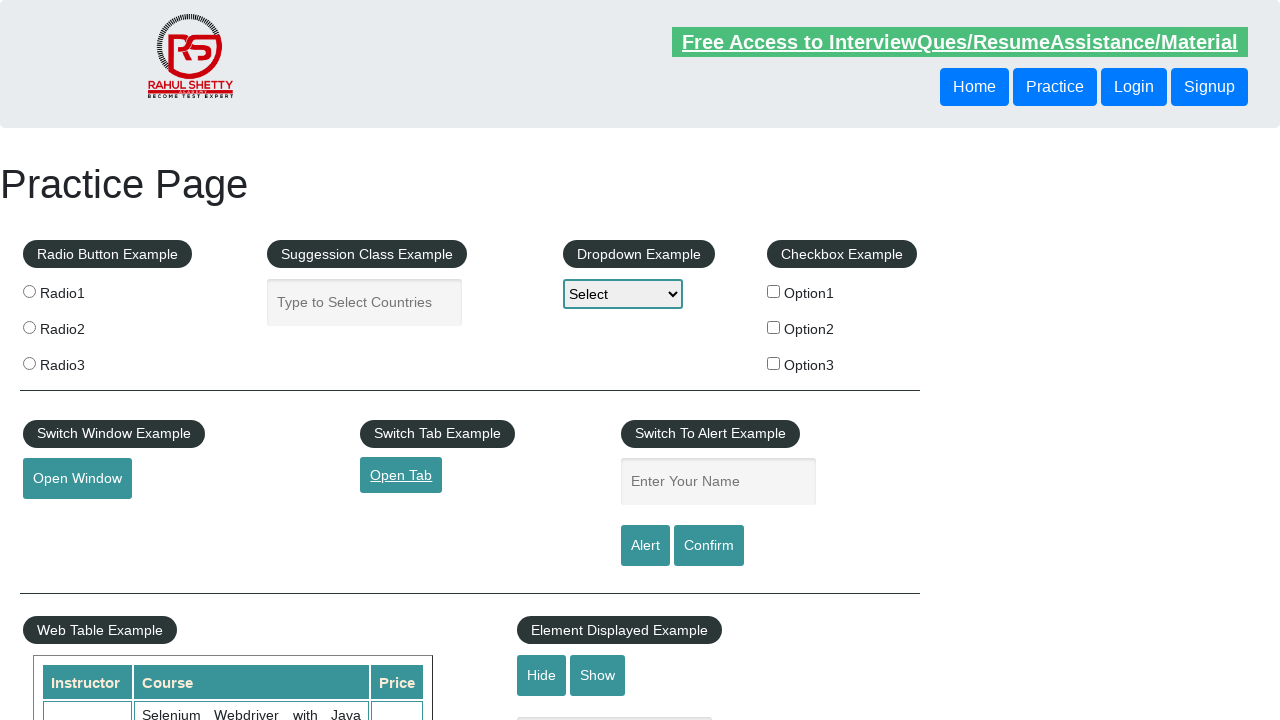

Clicked 'Blog' link on new tab at (762, 36) on text=Blog
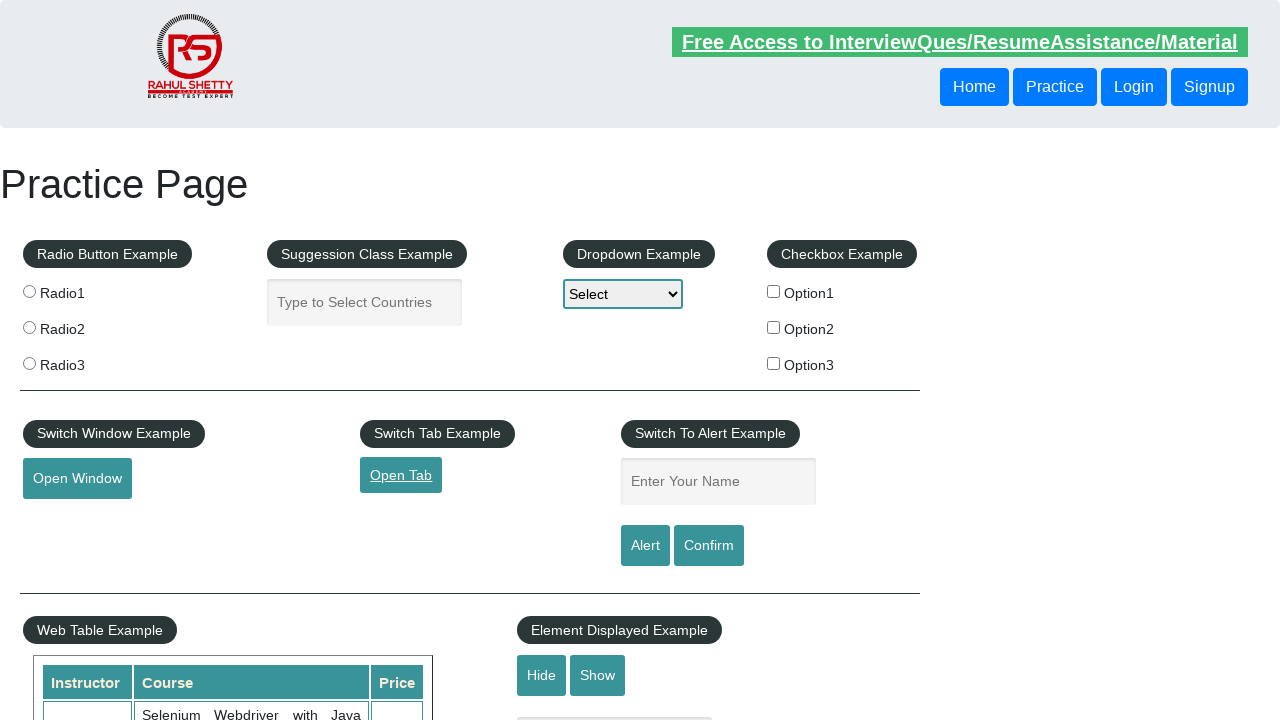

Blog page loaded with 'QAClickAcademy Blog' heading
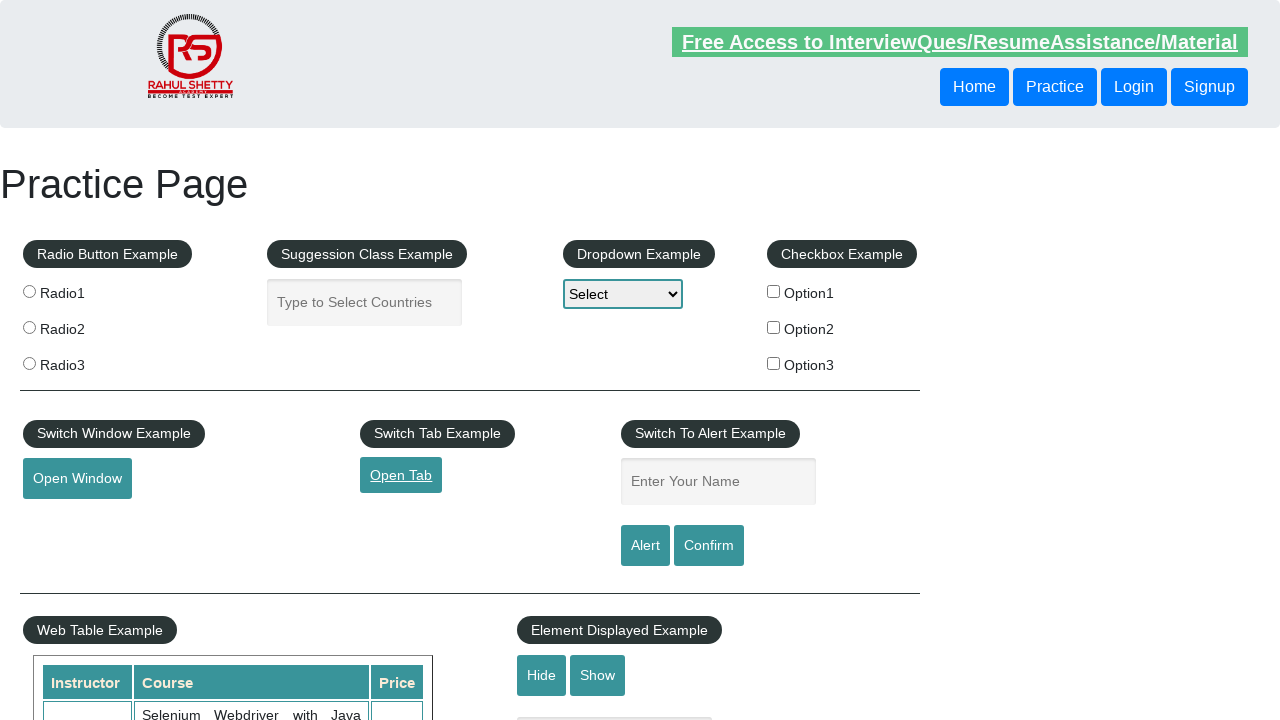

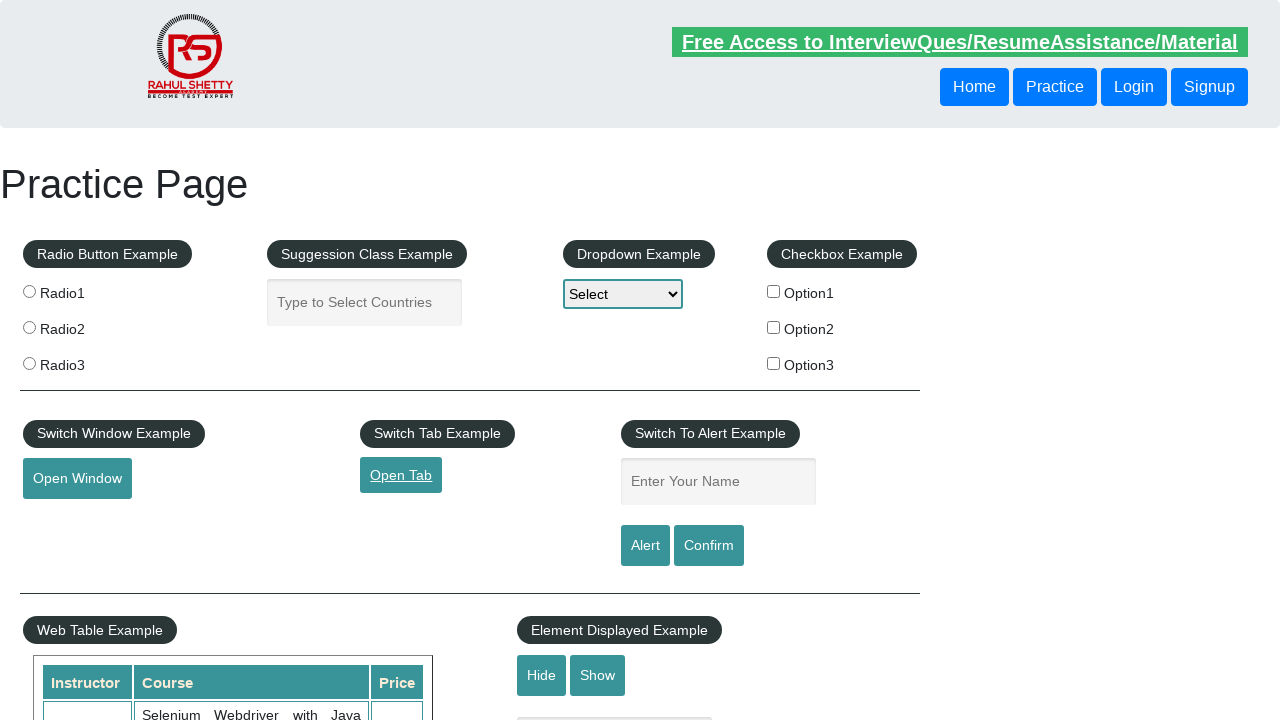